Tests drag and drop functionality on jQuery UI demo page by switching to the demo iframe and dragging an element onto a drop target.

Starting URL: https://jqueryui.com/droppable/

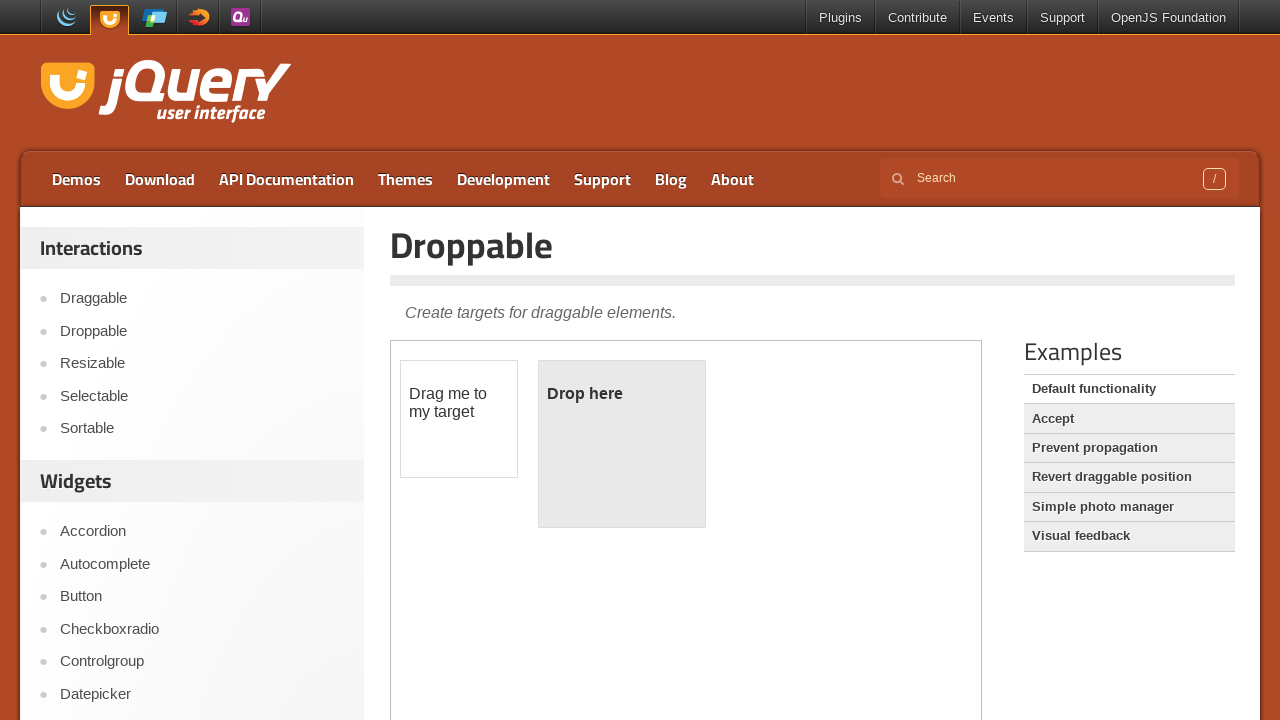

Located the demo iframe
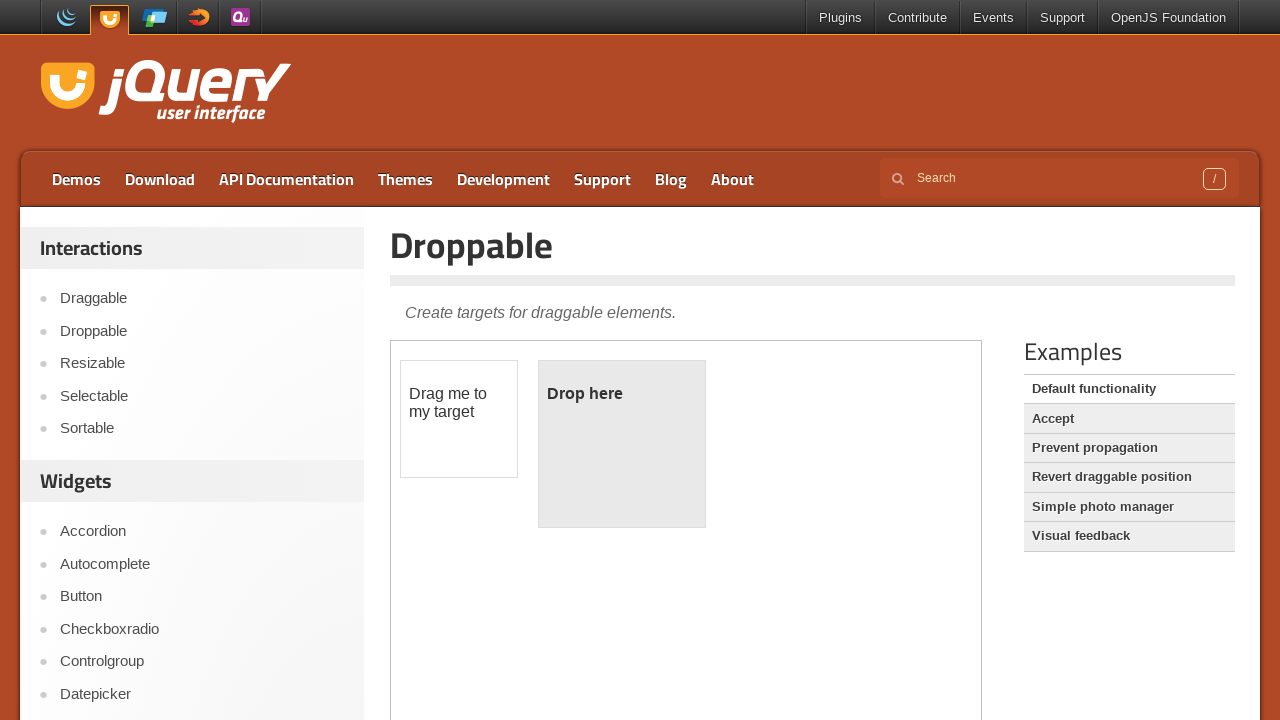

Located the draggable element with id 'draggable'
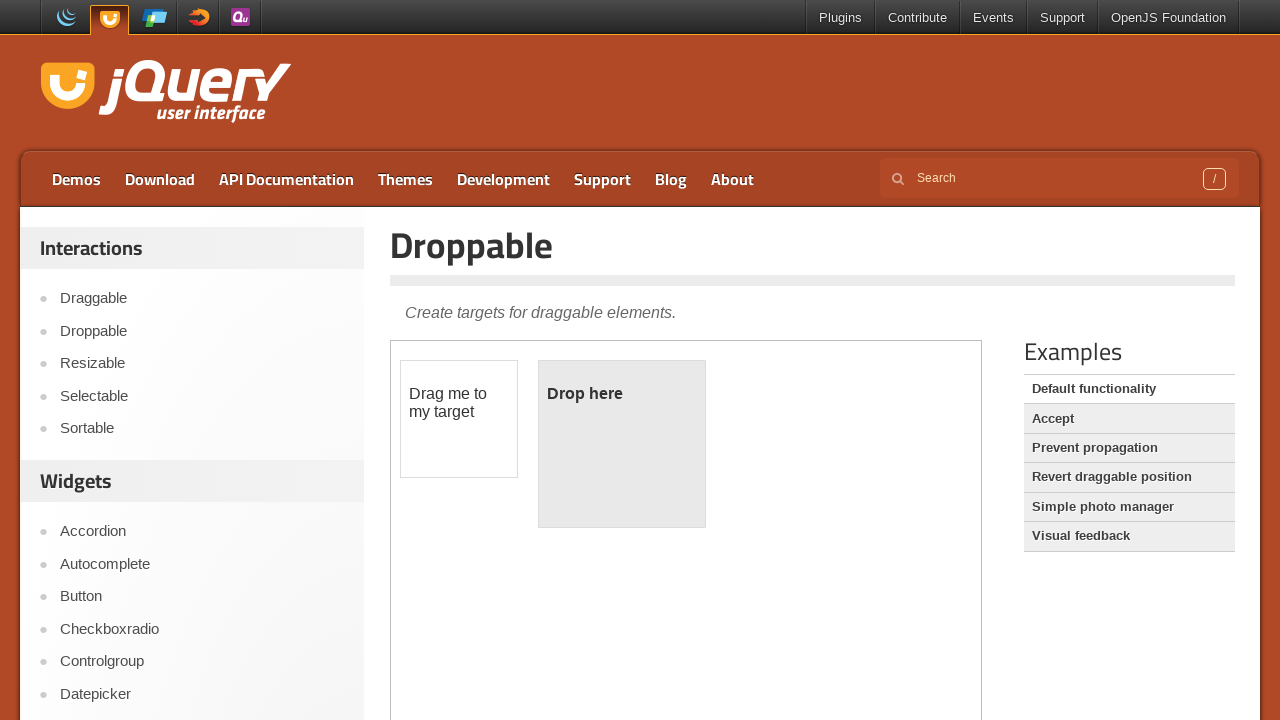

Located the droppable element with id 'droppable'
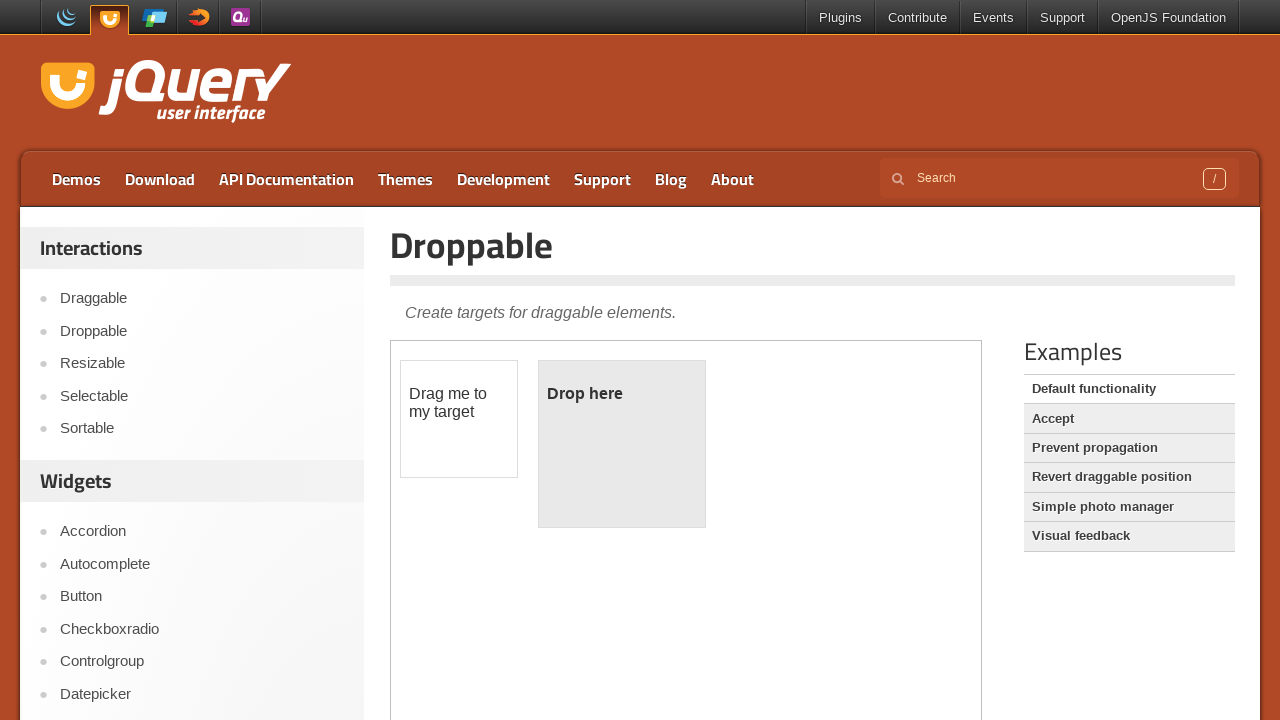

Dragged the draggable element onto the droppable target at (622, 444)
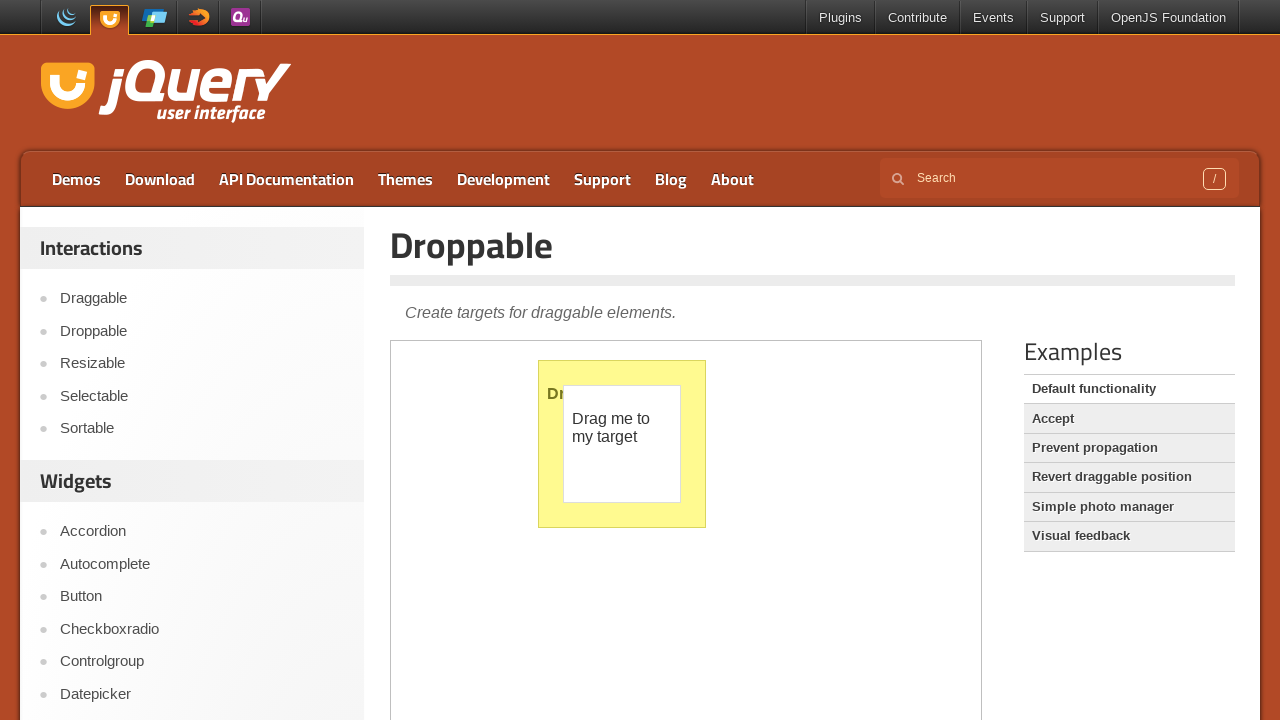

Verified drop was successful - droppable element text changed to 'Dropped!'
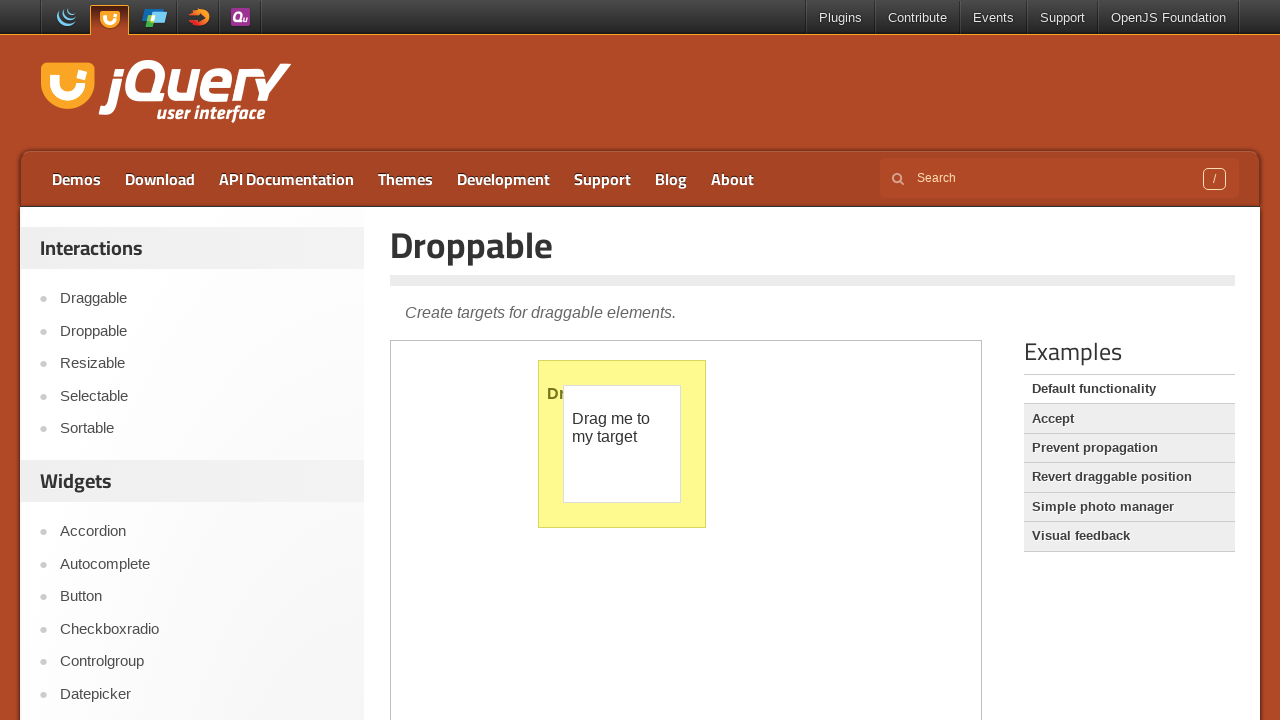

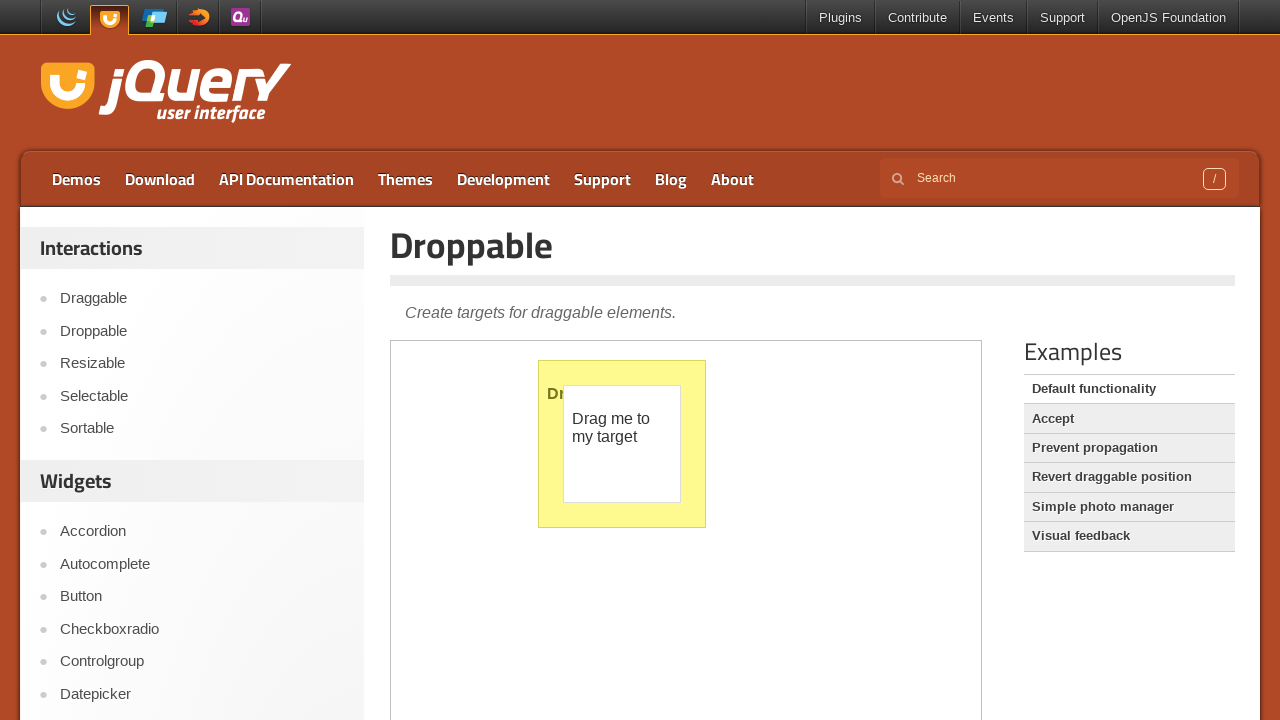